Tests online calculator subtraction operation by entering 9 - 4 using keyboard inputs

Starting URL: https://www.online-calculator.com/full-screen-calculator/

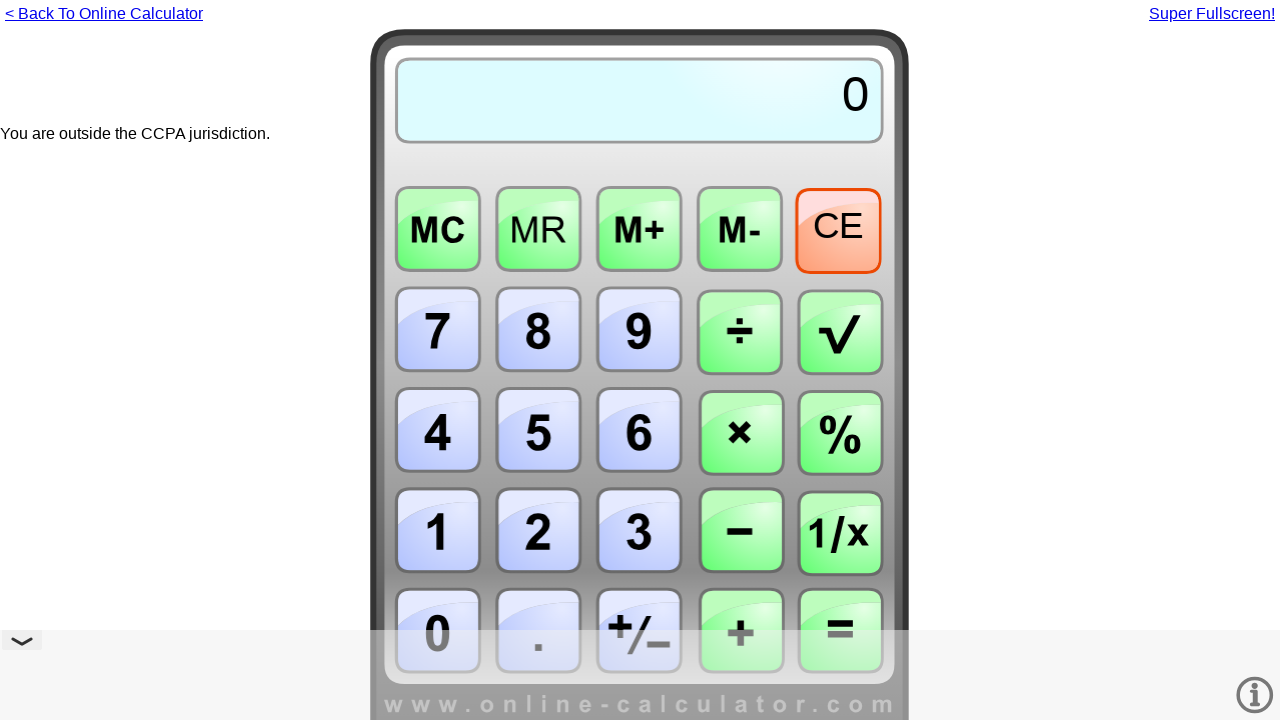

Pressed Numpad9 to enter first operand
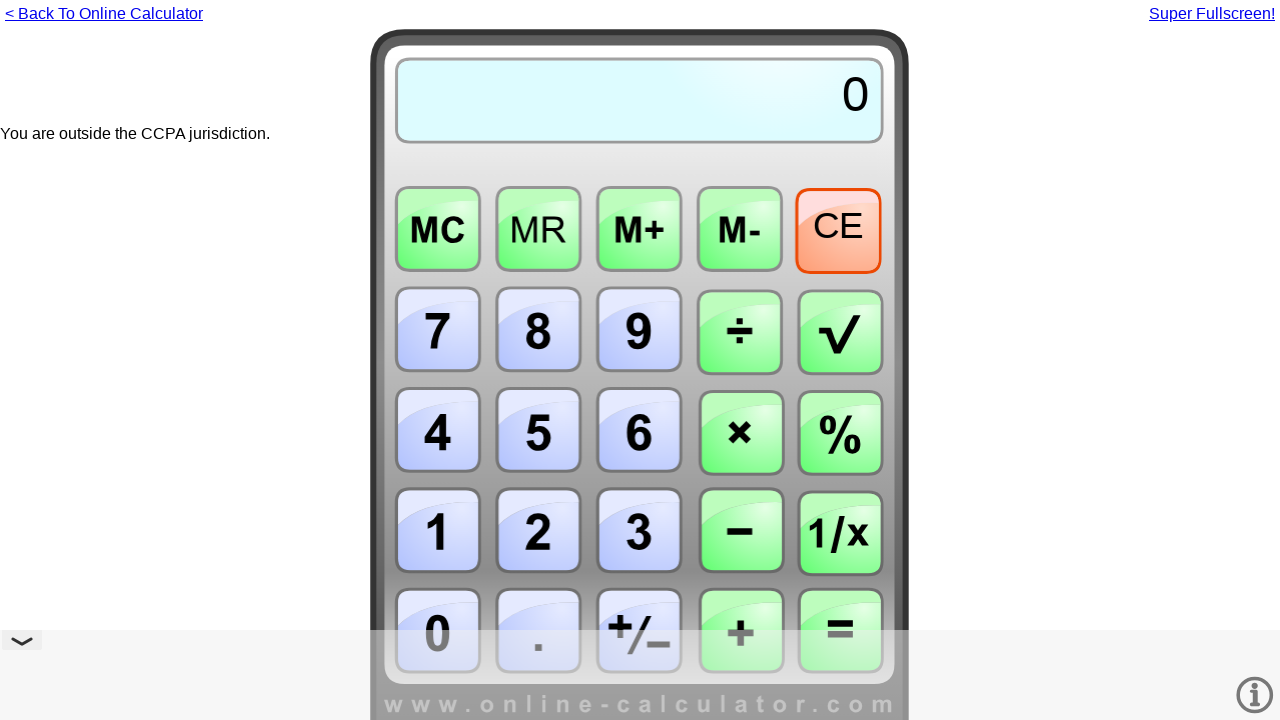

Pressed NumpadSubtract operator
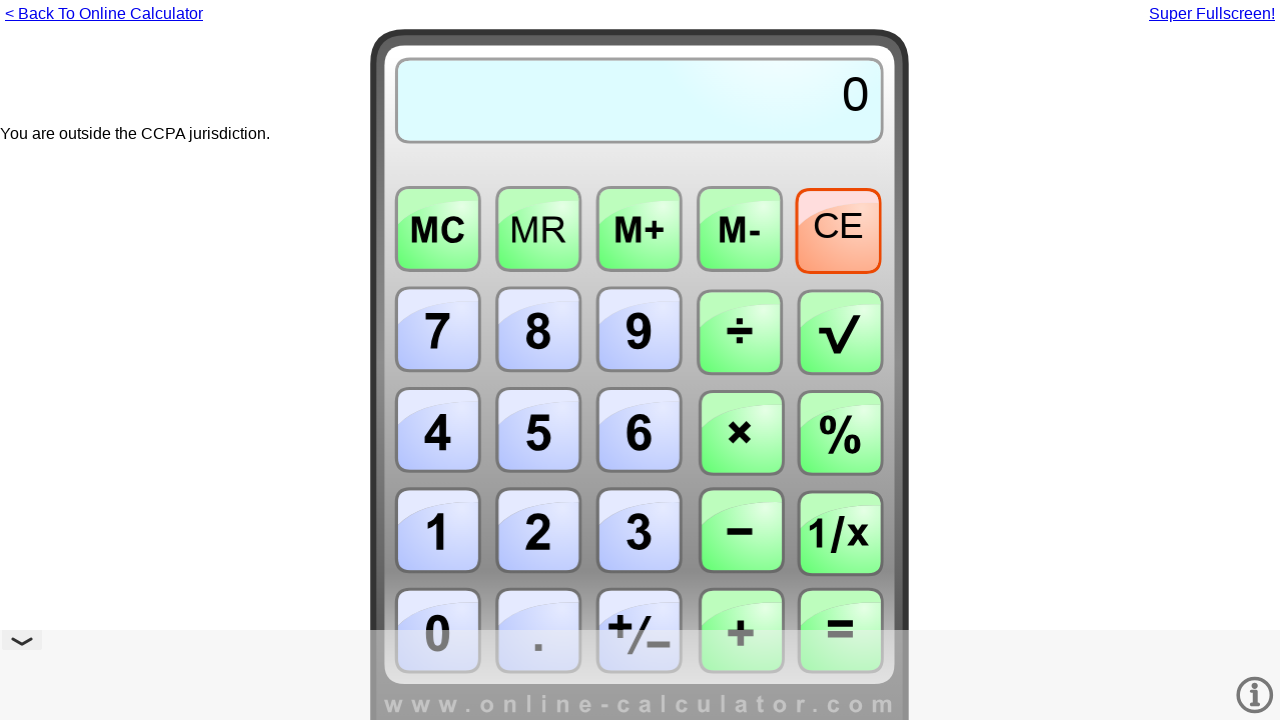

Pressed Numpad4 to enter second operand
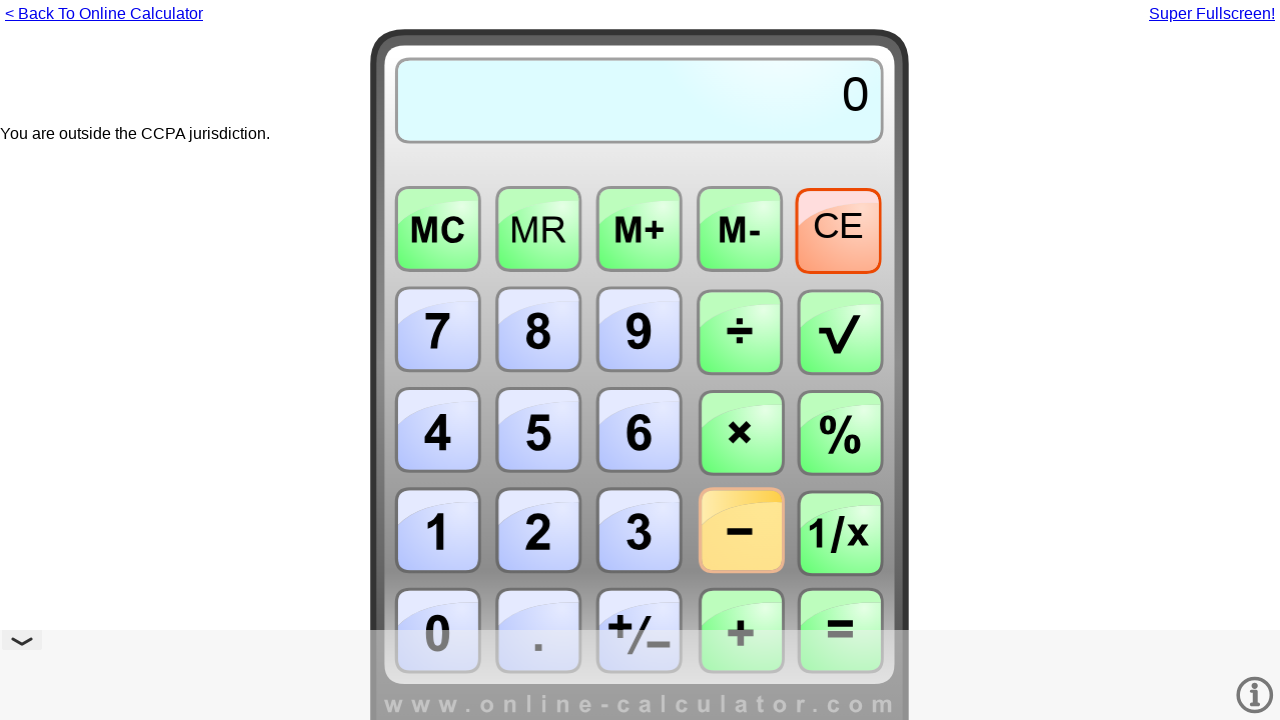

Pressed Enter to execute subtraction operation (9 - 4)
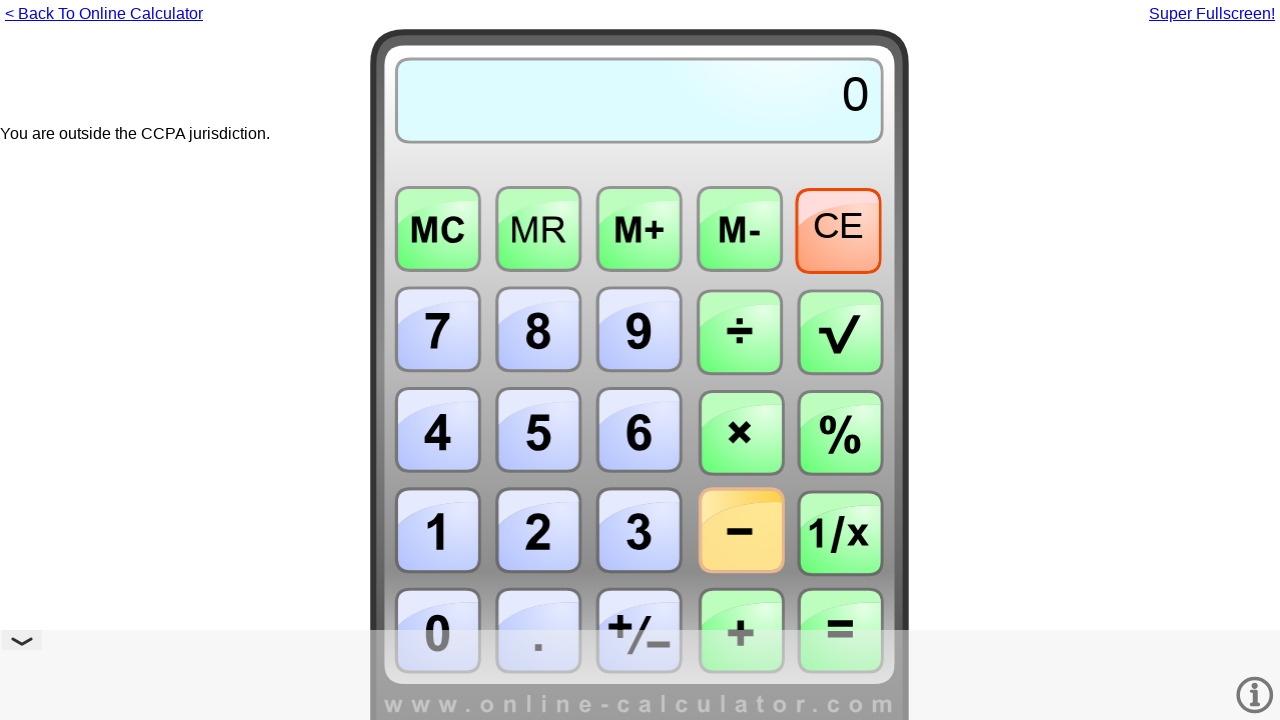

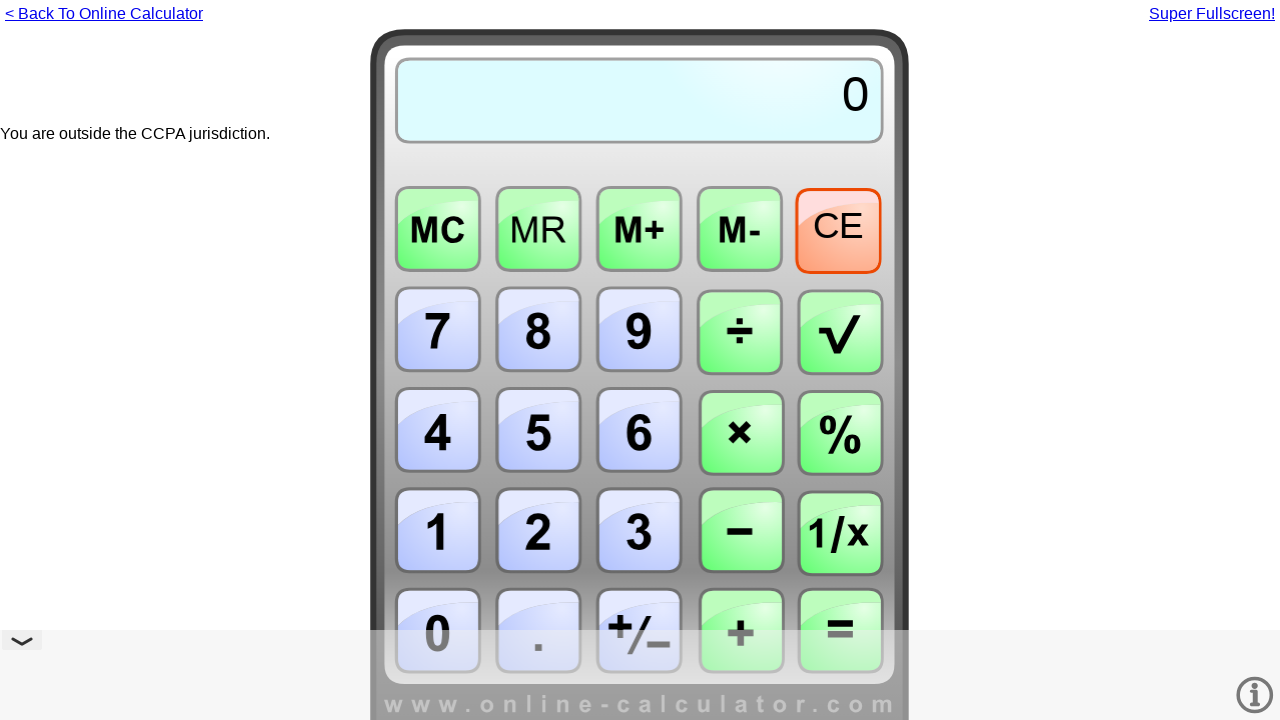